Tests that the OrangeHRM demo homepage loads and verifies the page title

Starting URL: https://opensource-demo.orangehrmlive.com/

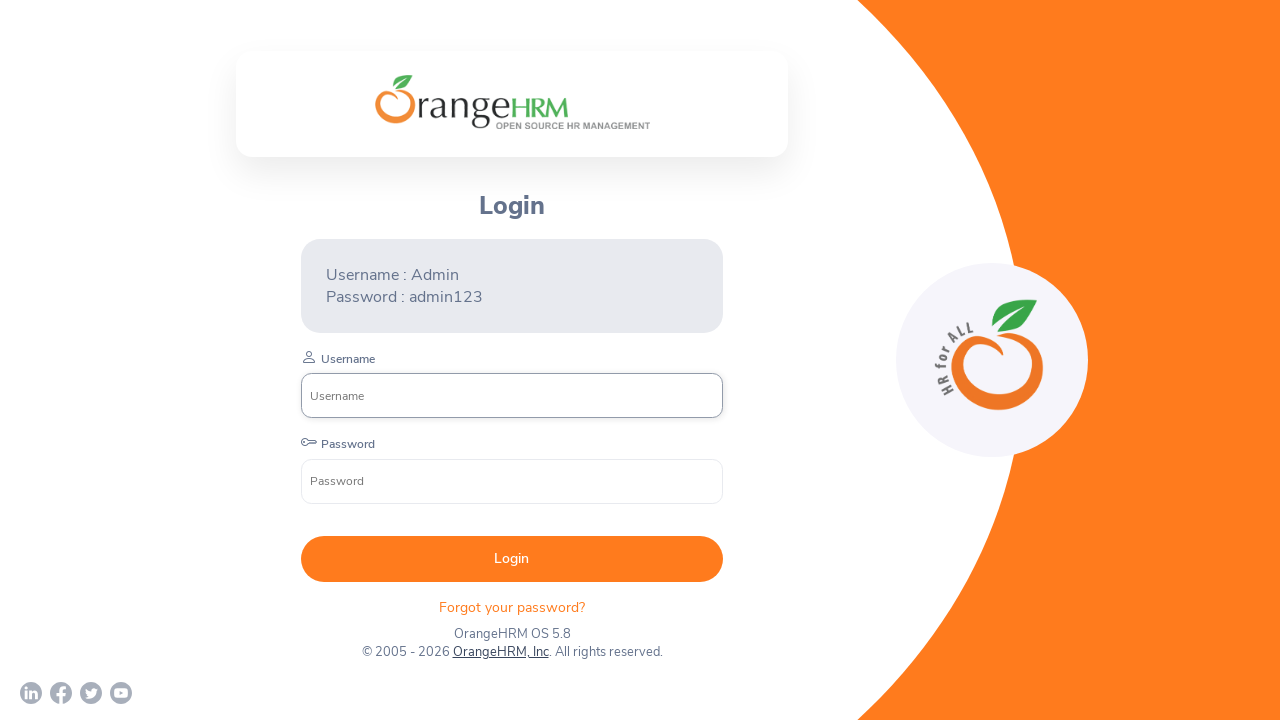

Waited for page DOM to load
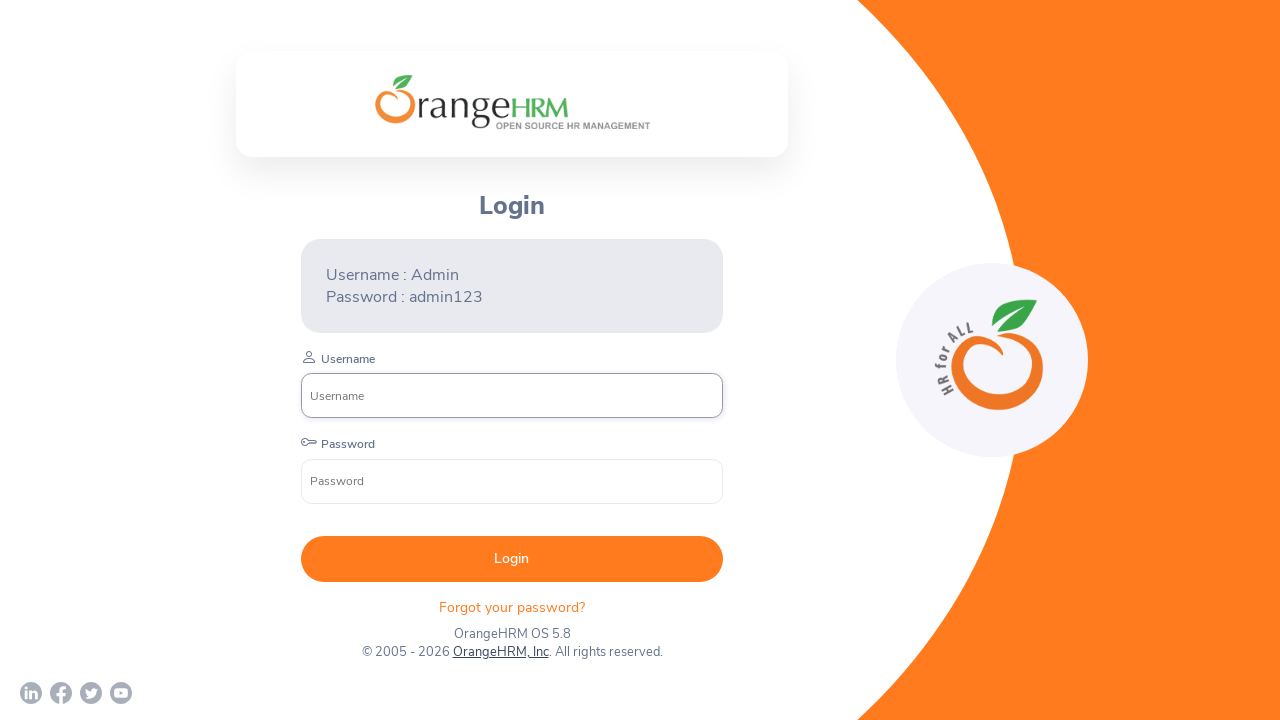

Retrieved page title: 'OrangeHRM'
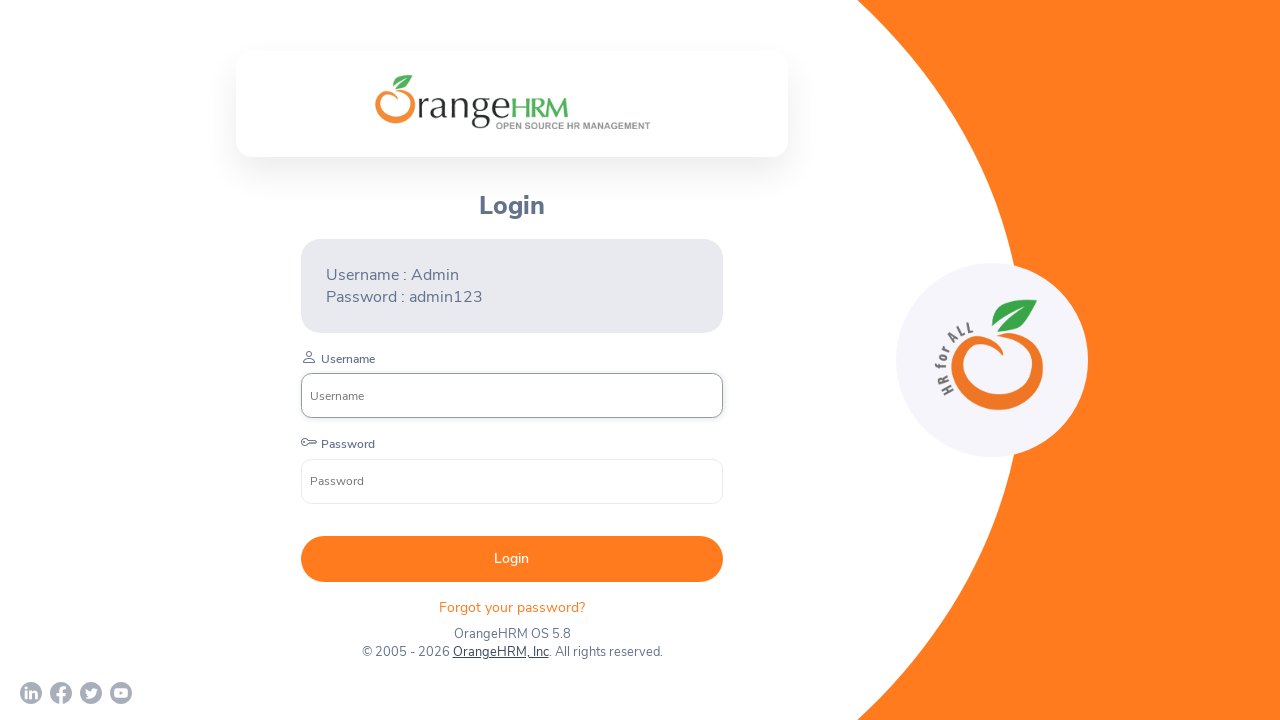

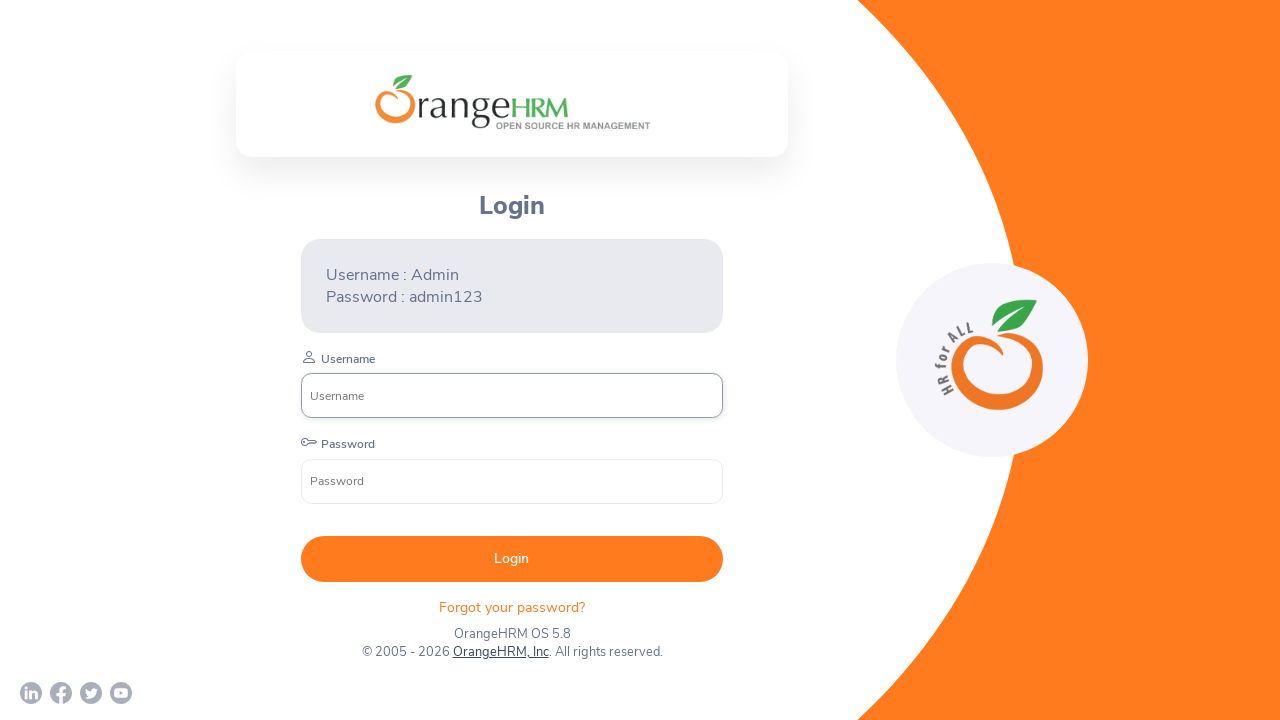